Tests a calculator web application by performing a simple addition operation (2+2) and verifying the result equals 4

Starting URL: https://bonigarcia.dev/selenium-webdriver-java/slow-calculator.html

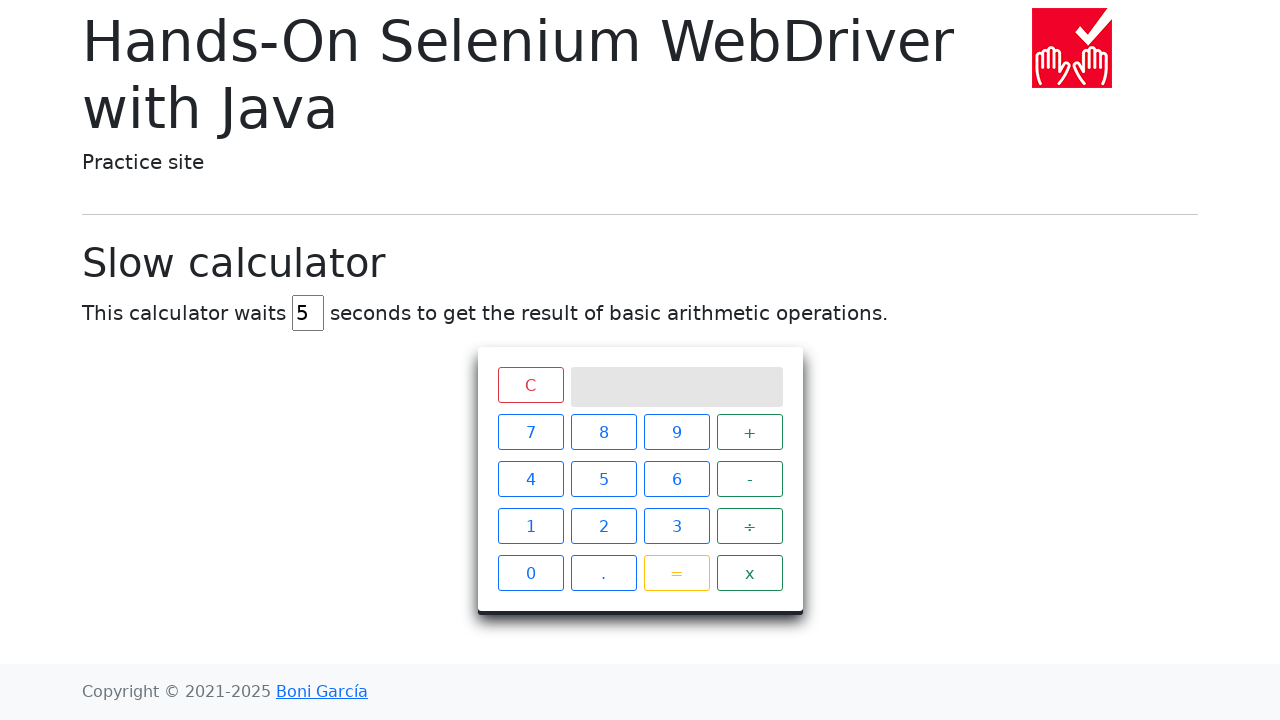

Navigated to slow calculator application
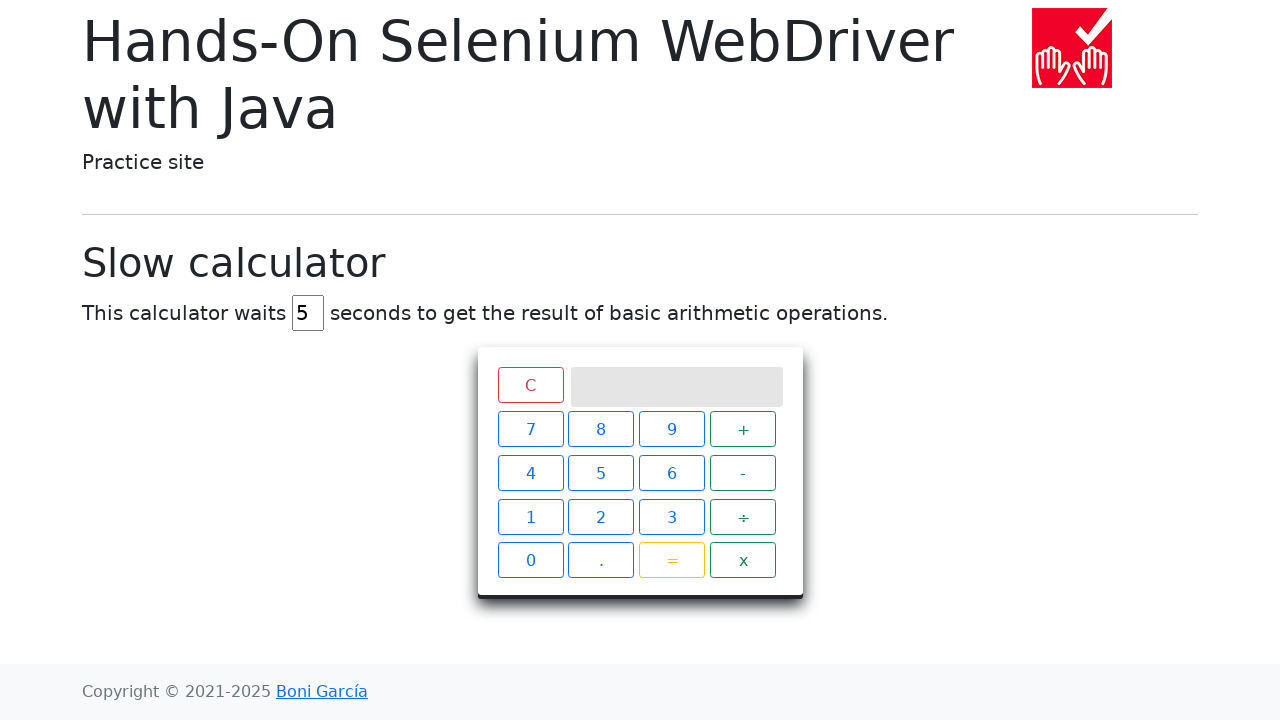

Clicked number 2 at (604, 526) on xpath=//div[@class='keys']//span[text() = '2']
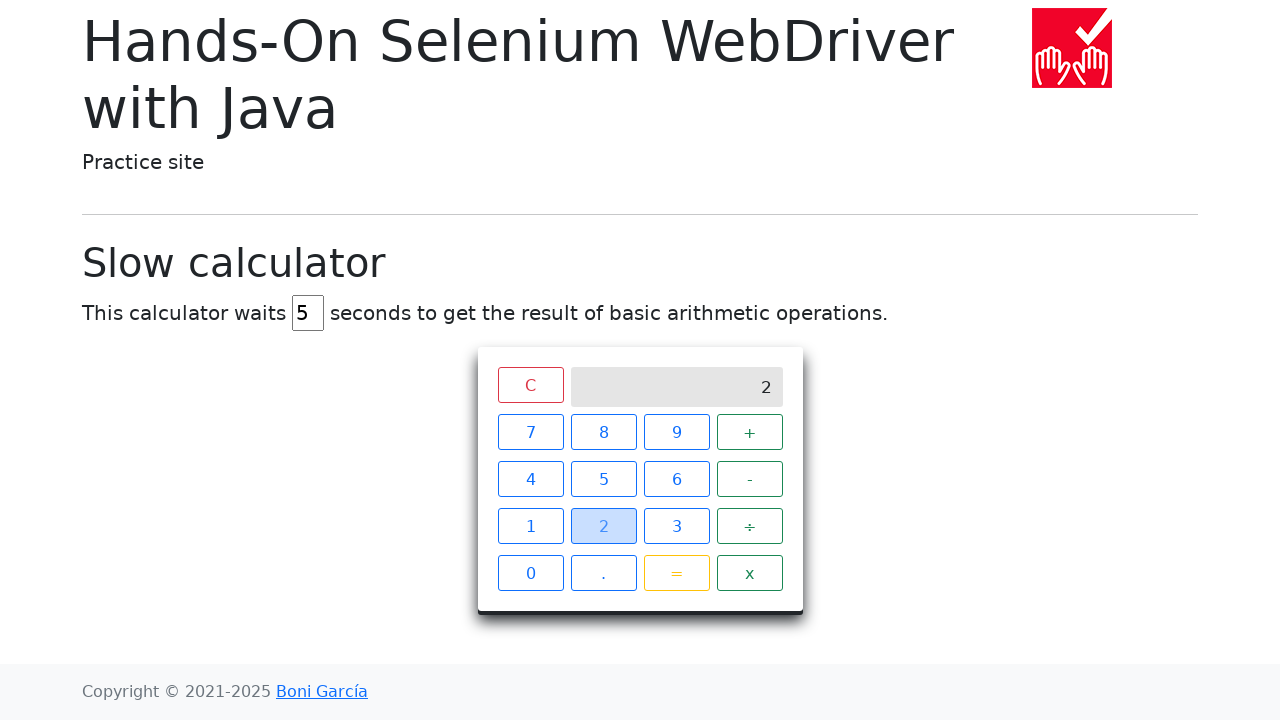

Clicked plus operator at (750, 432) on xpath=//div[@class='keys']//span[text() = '+']
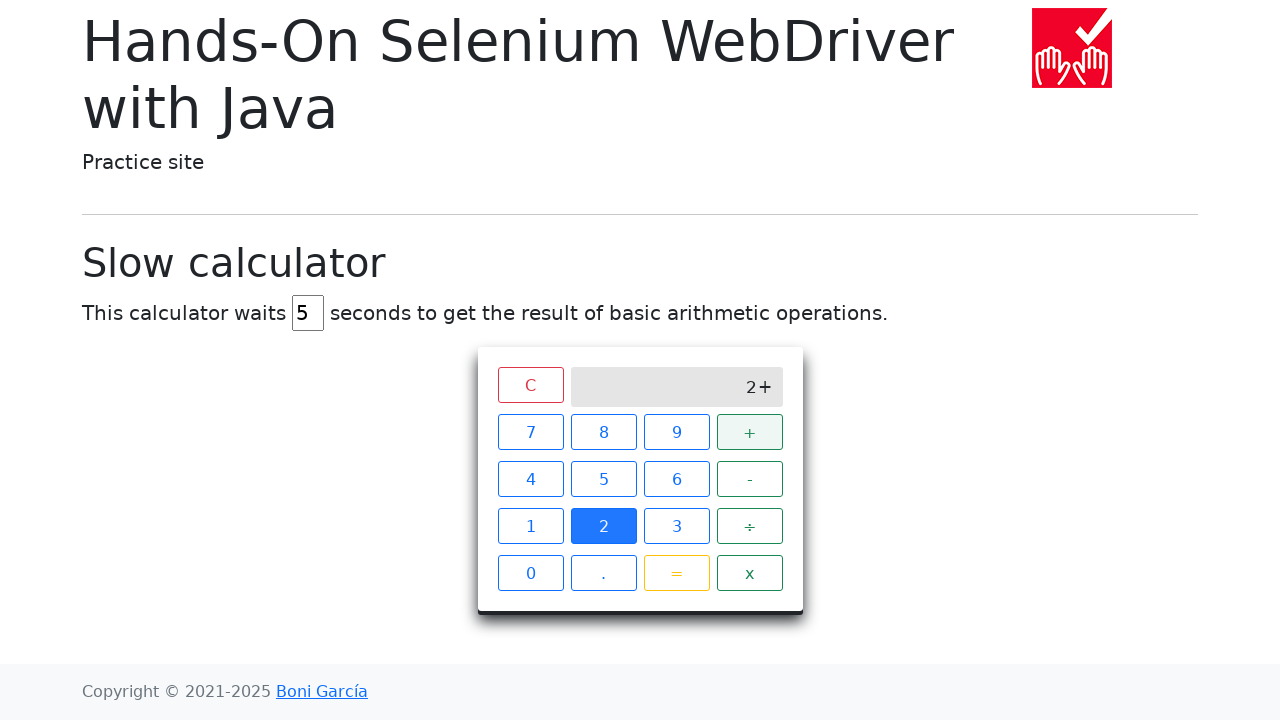

Clicked number 2 again at (604, 526) on xpath=//div[@class='keys']//span[text() = '2']
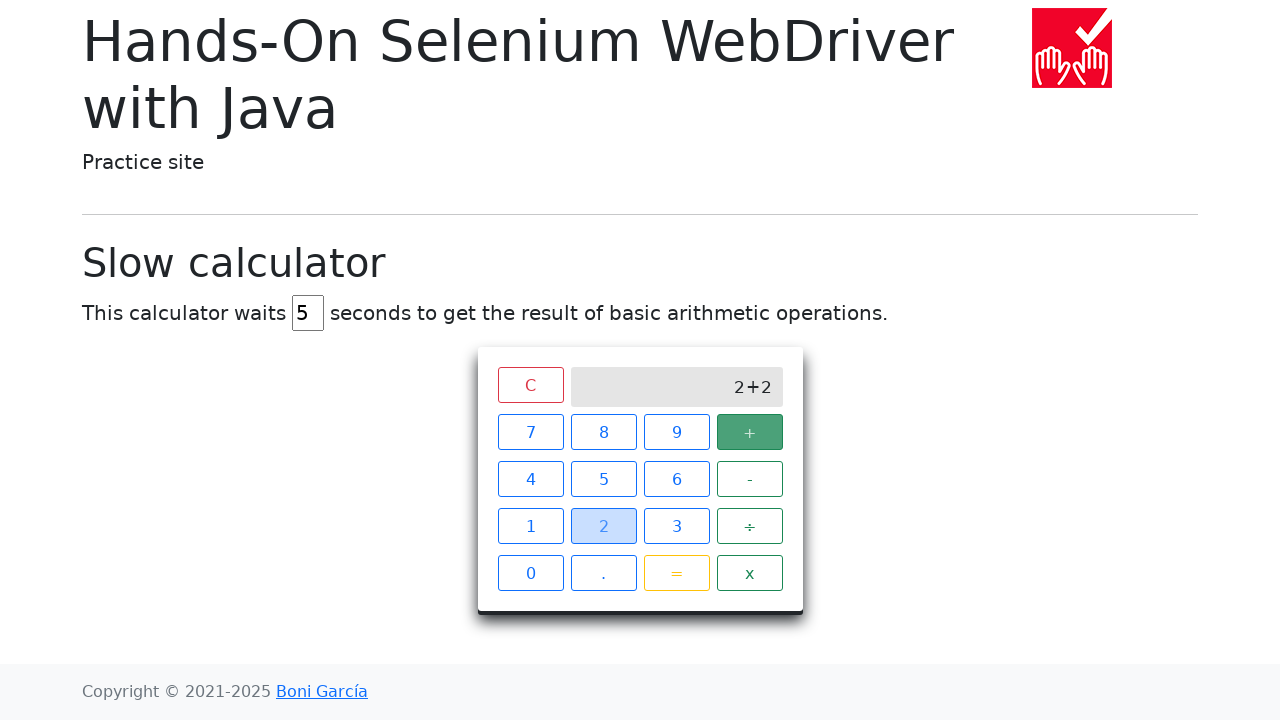

Clicked equals button to calculate at (676, 573) on xpath=//div[@class='keys']//span[text() = '=']
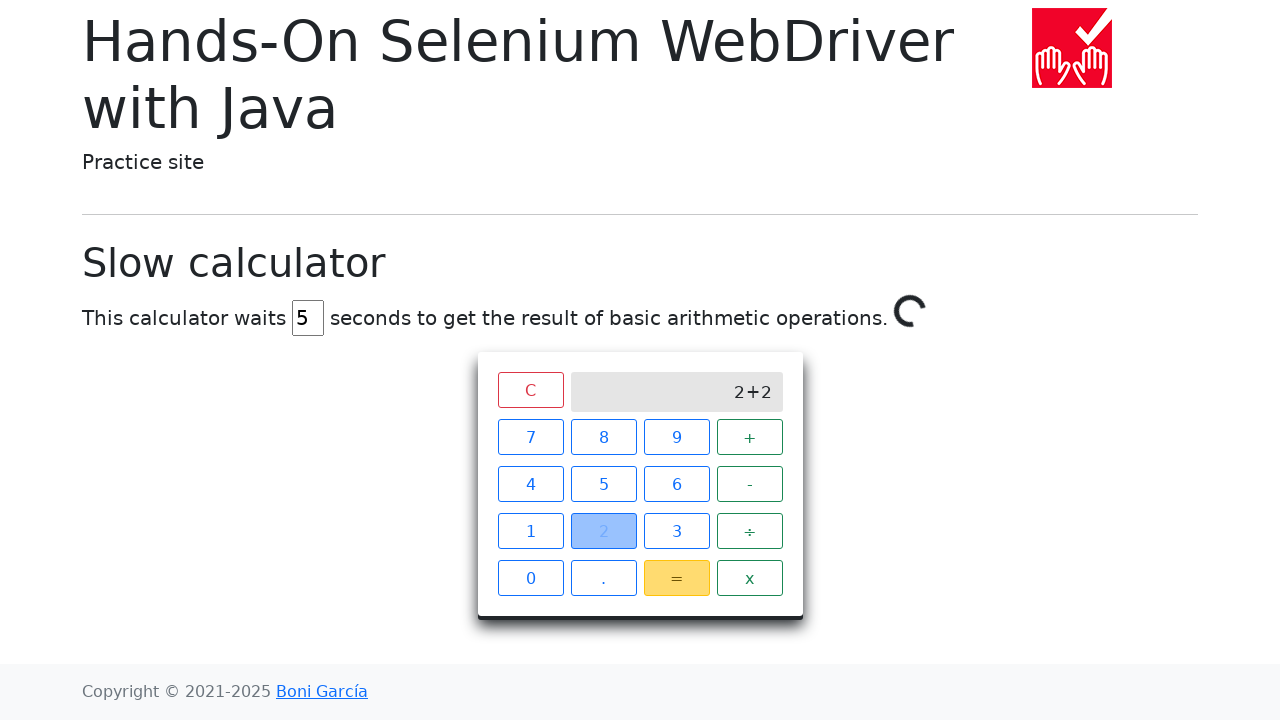

Verified calculator result equals 4
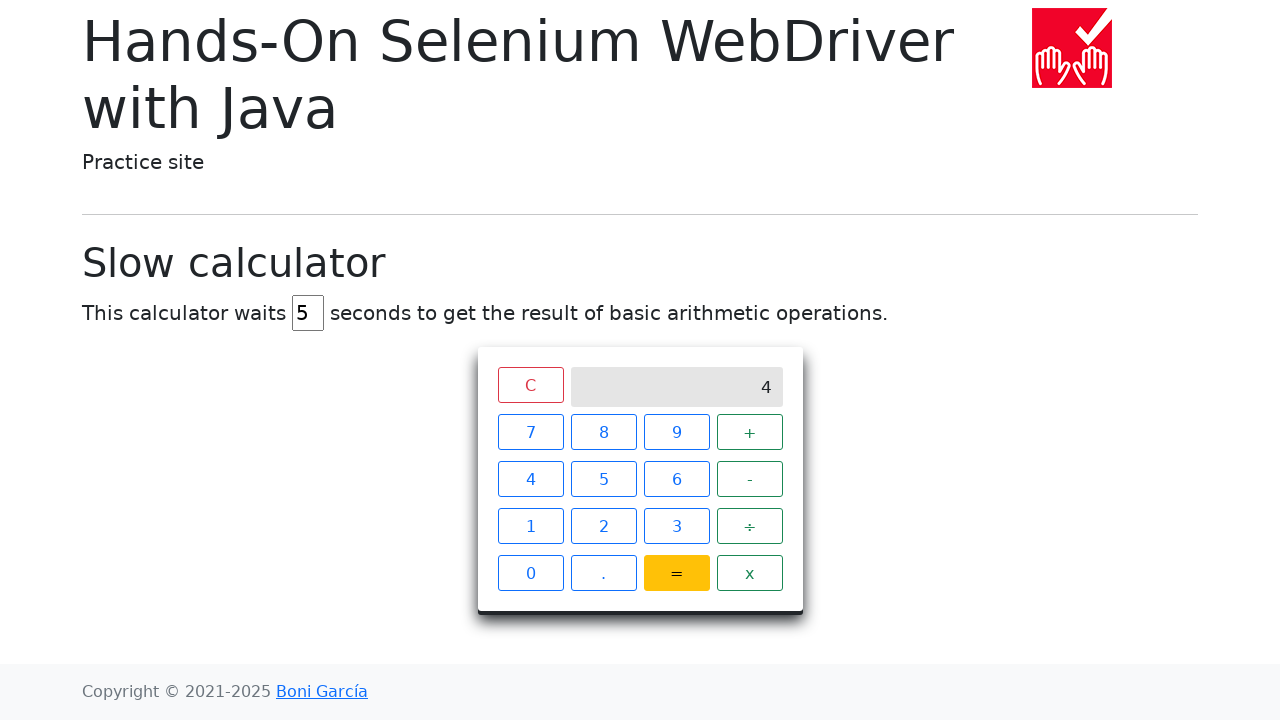

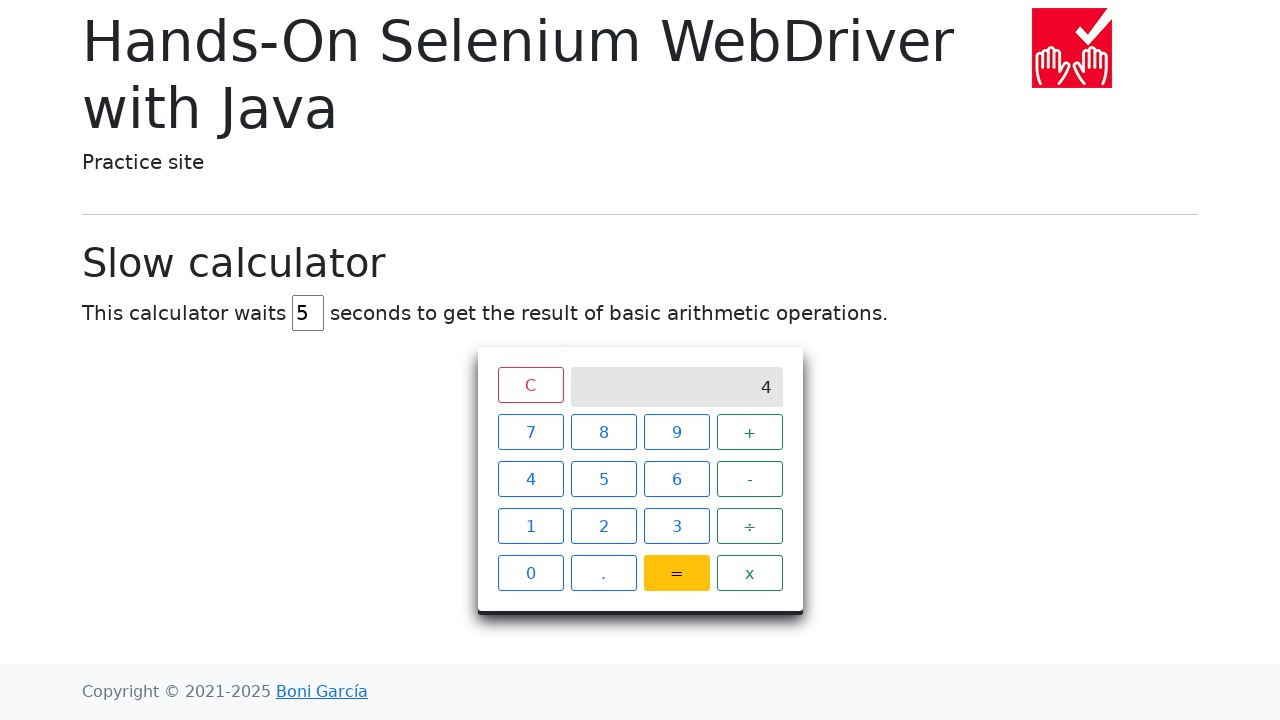